Navigates to the LBSIMDS website and handles a JavaScript alert popup that appears on page load by accepting it.

Starting URL: https://lbsimds.ac.in/

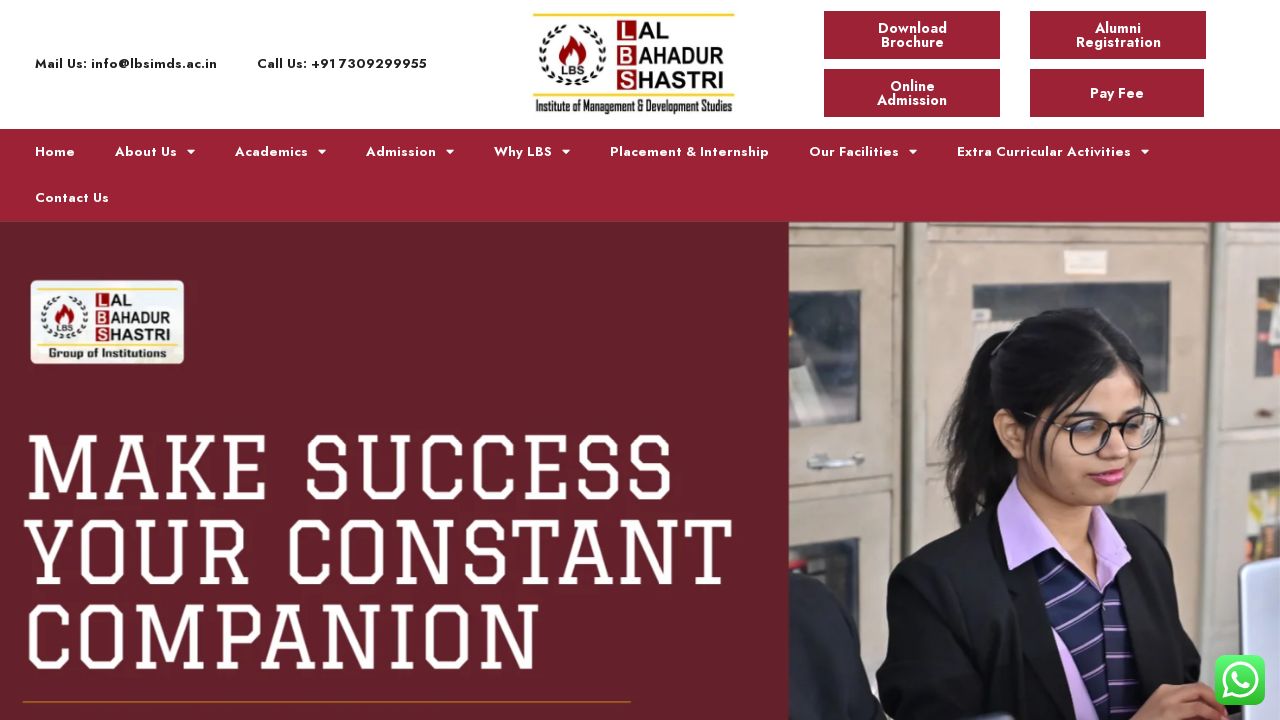

Set up dialog handler to accept alerts on page load
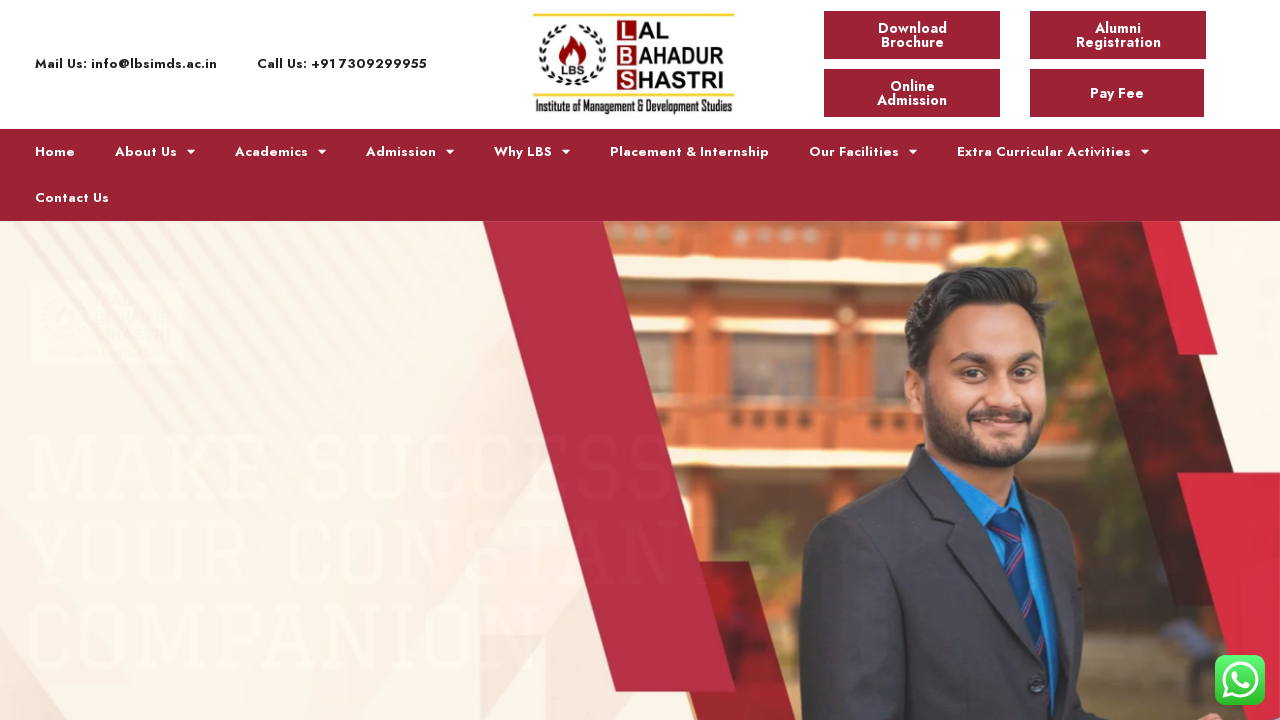

Waited for page DOM content to load after accepting alert
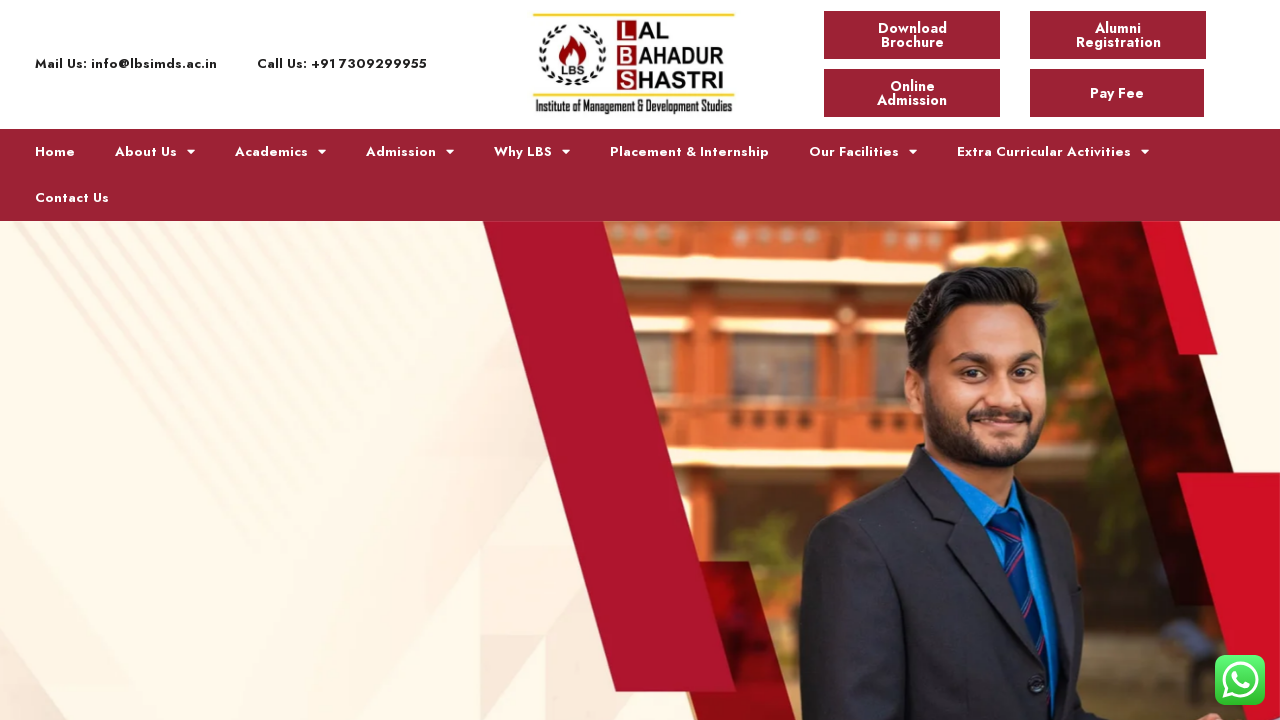

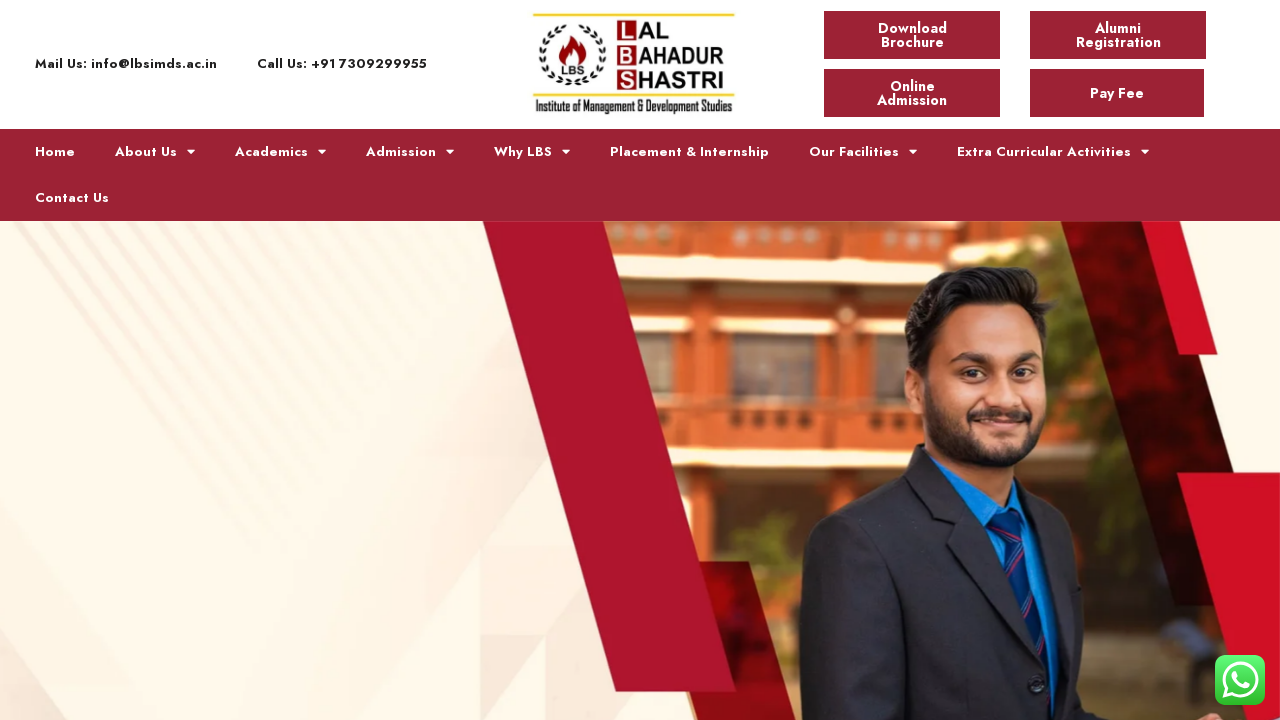